Tests child window handling by clicking a link that opens a new page, extracting text from the new page, and typing it back into the original page

Starting URL: https://rahulshettyacademy.com/loginpagePractise

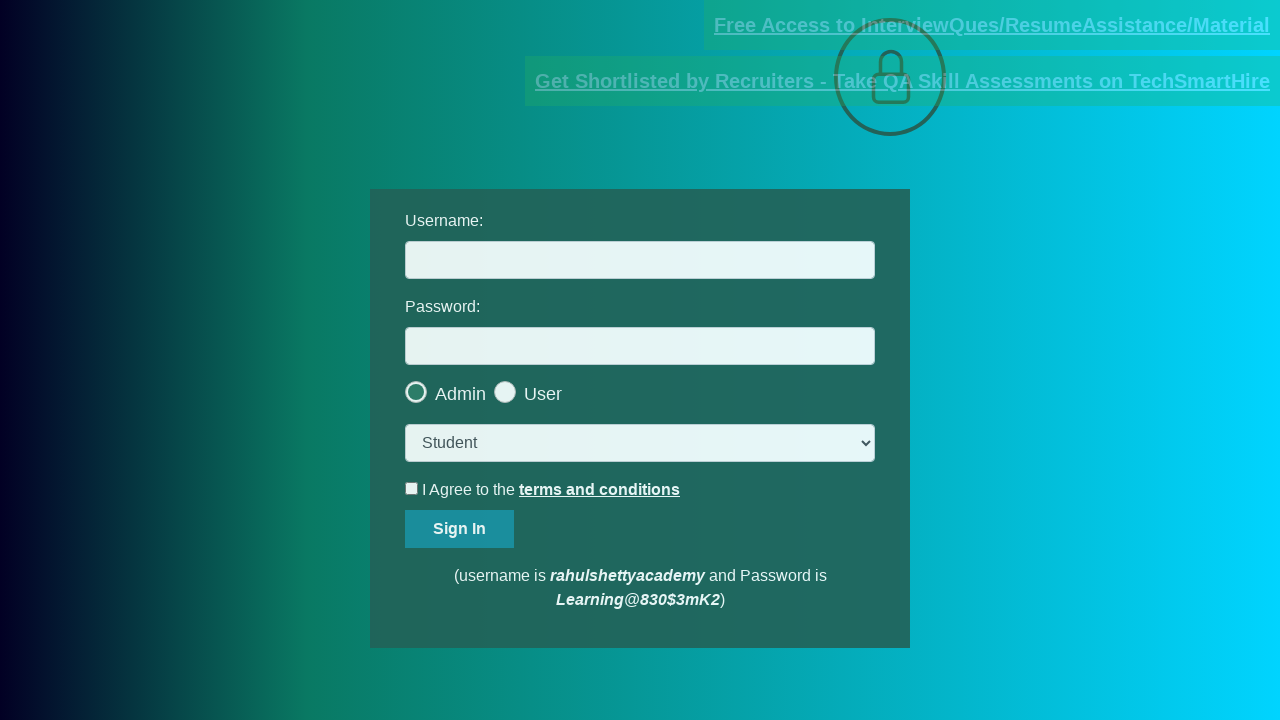

Located documents link element
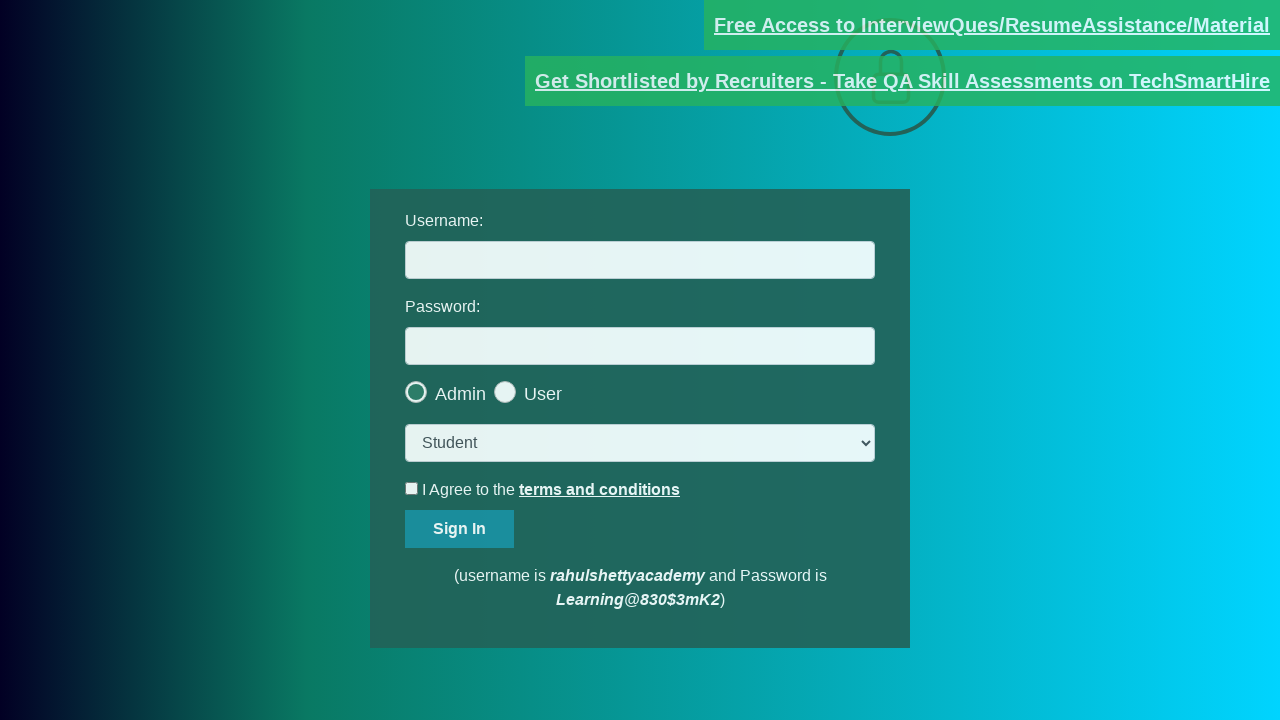

Clicked documents link to open new page at (992, 25) on [href*='documents-request']
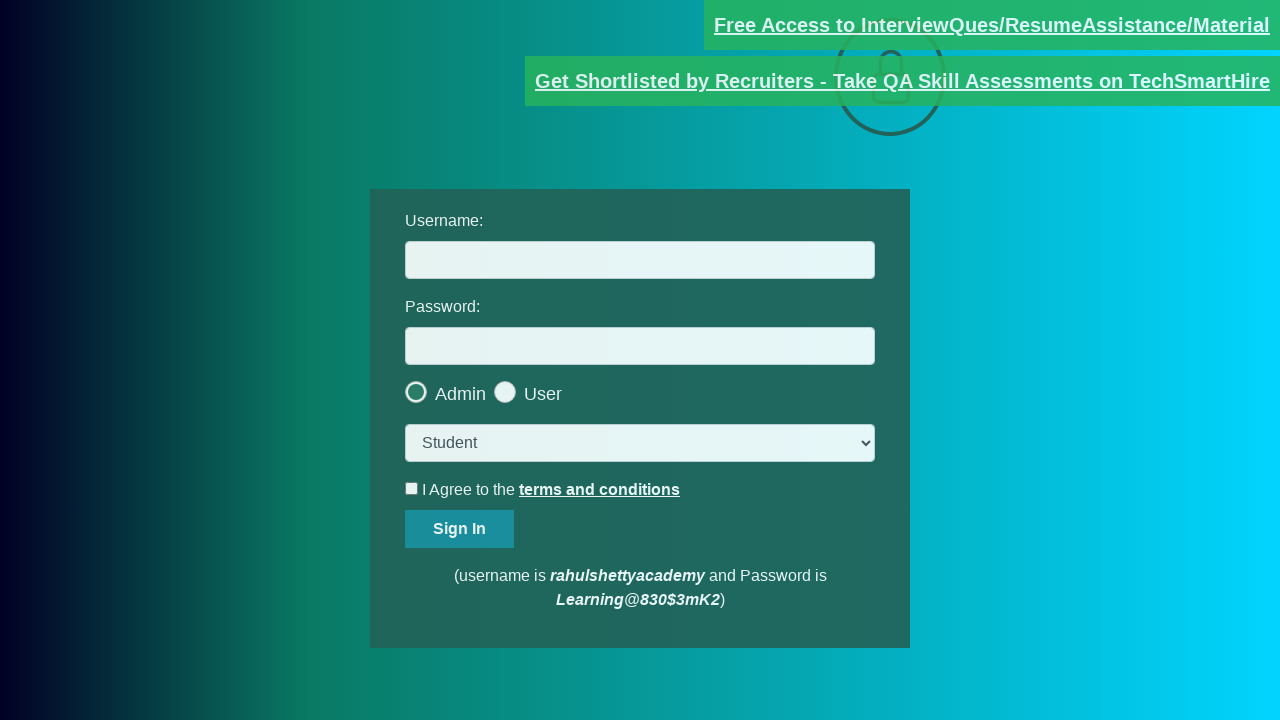

Child page opened and captured
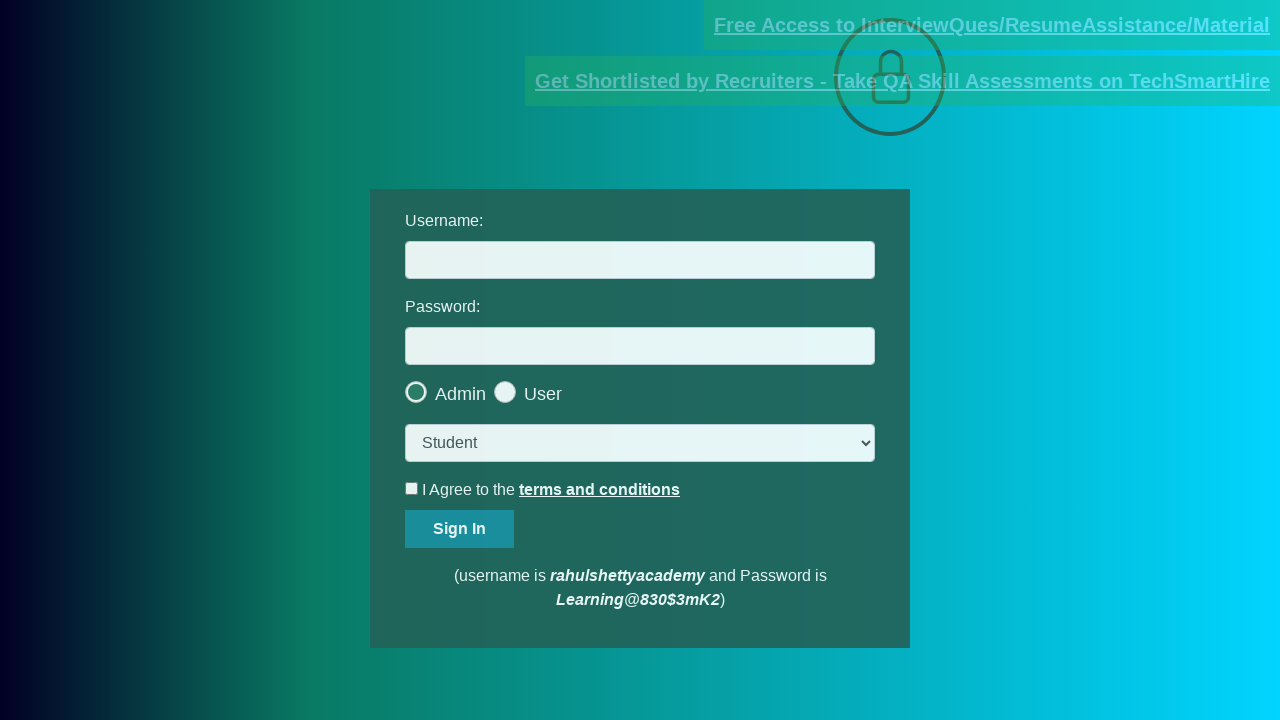

Child page fully loaded
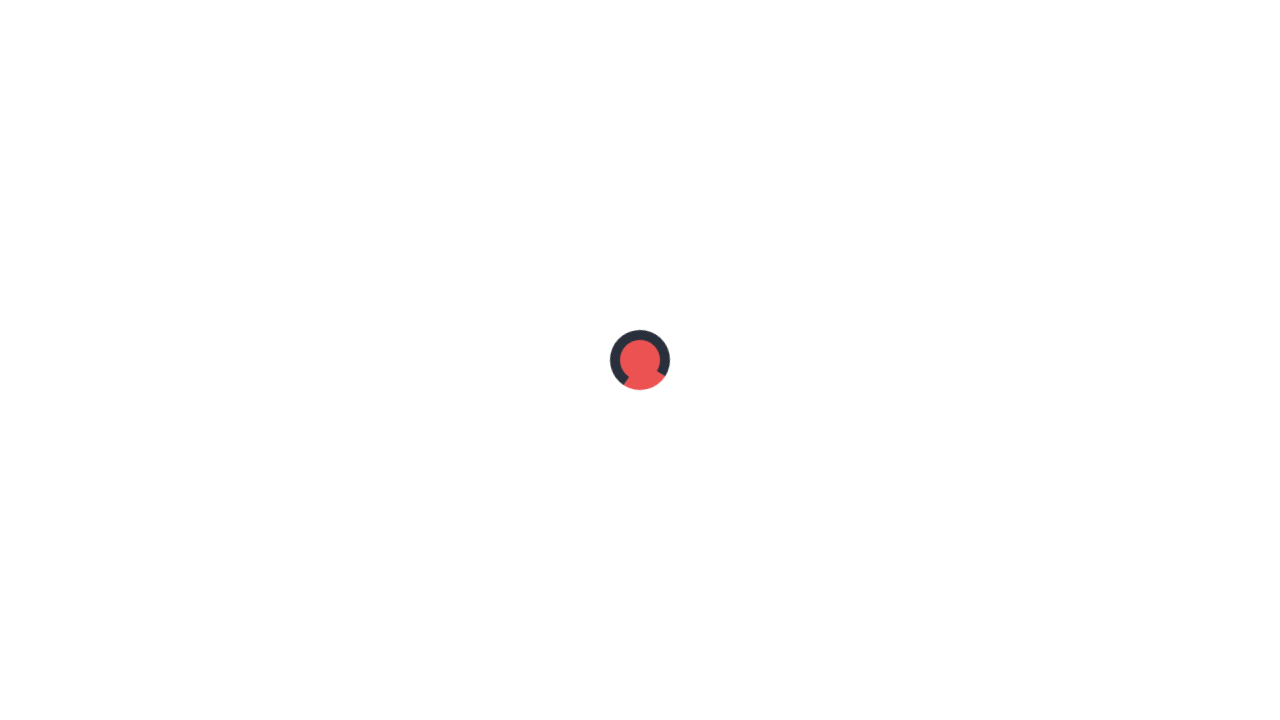

Extracted text from red element on child page
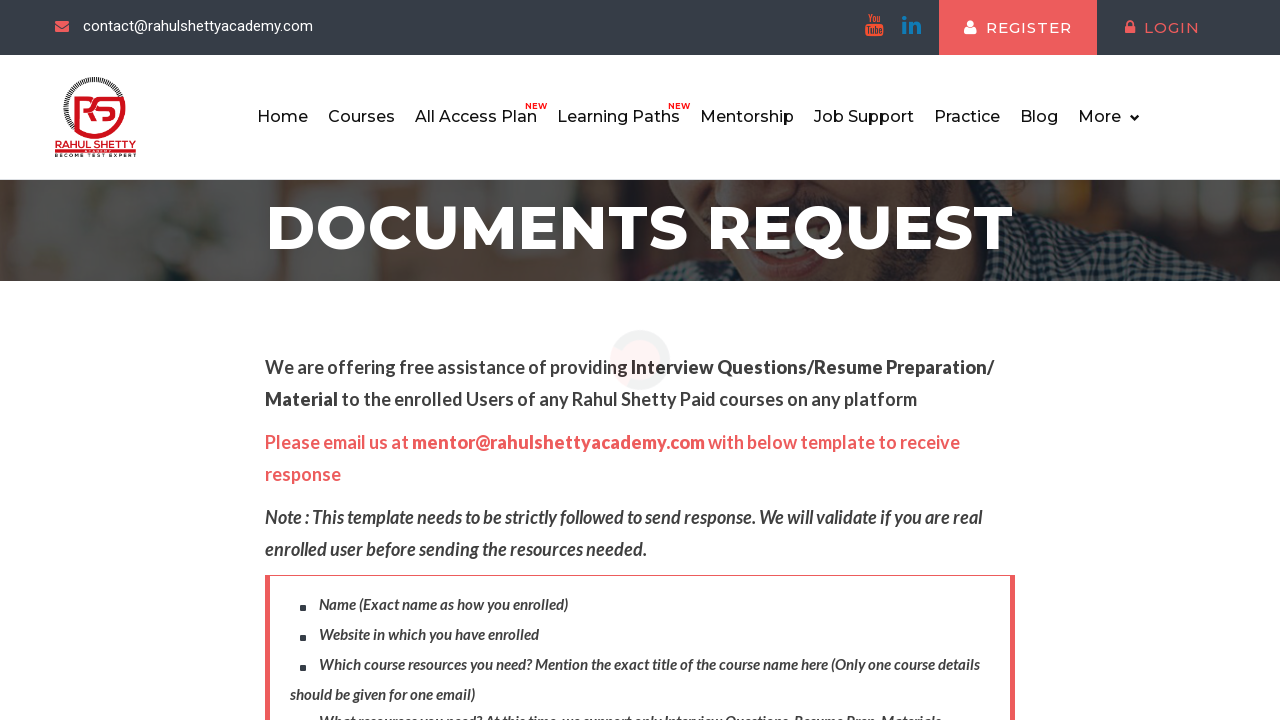

Extracted email address: rahulshettyacademy.com
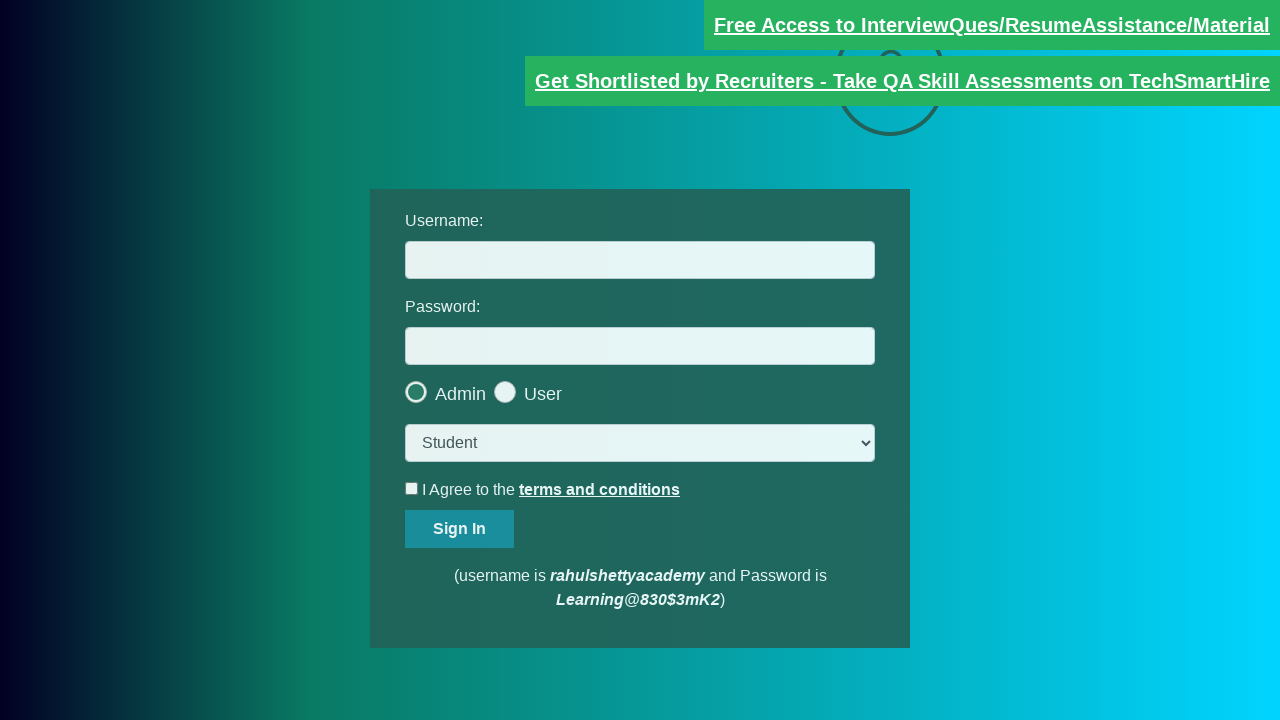

Typed extracted email 'rahulshettyacademy.com' into username field on #username
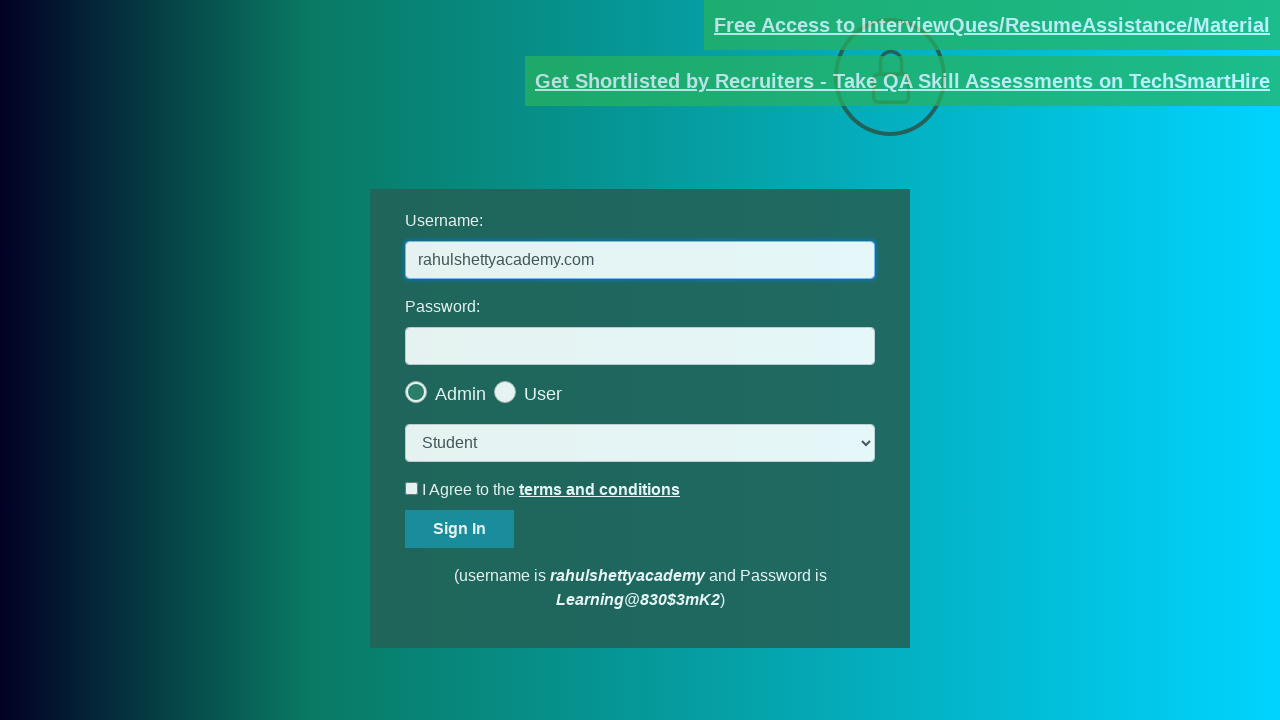

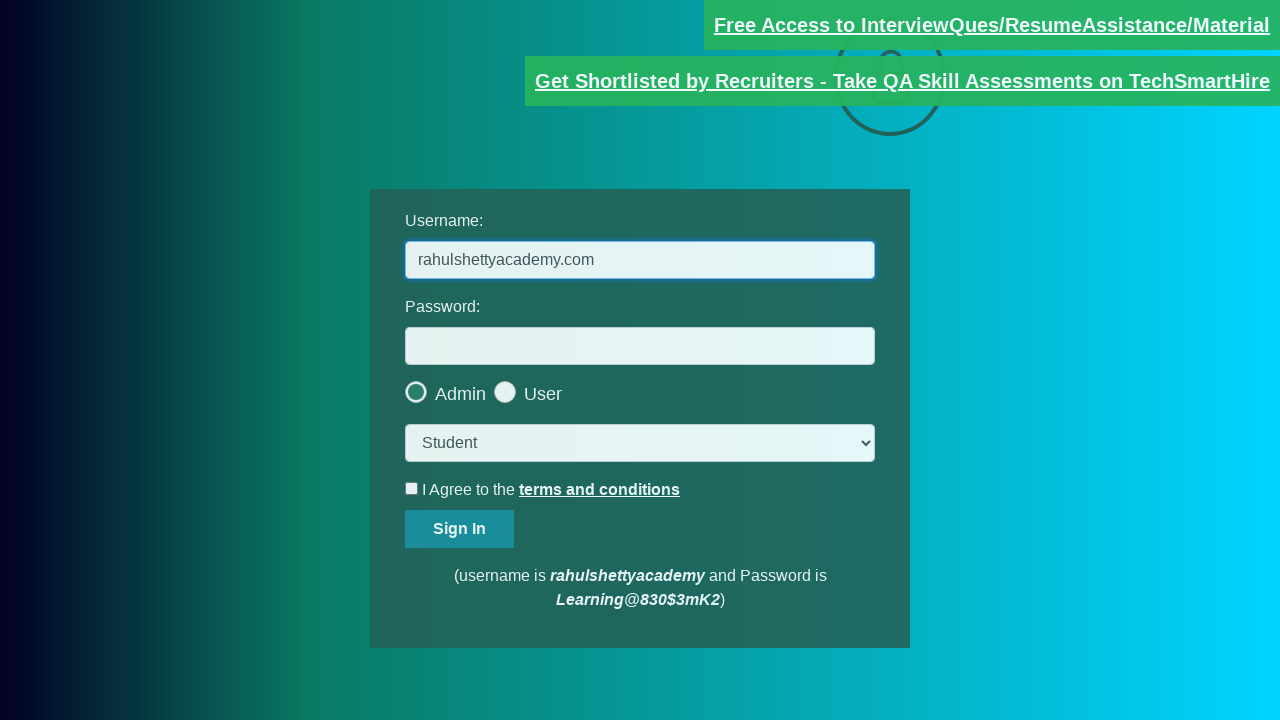